Tests opening a new tab and switching between the parent and child tabs to verify content

Starting URL: https://demoqa.com/browser-windows

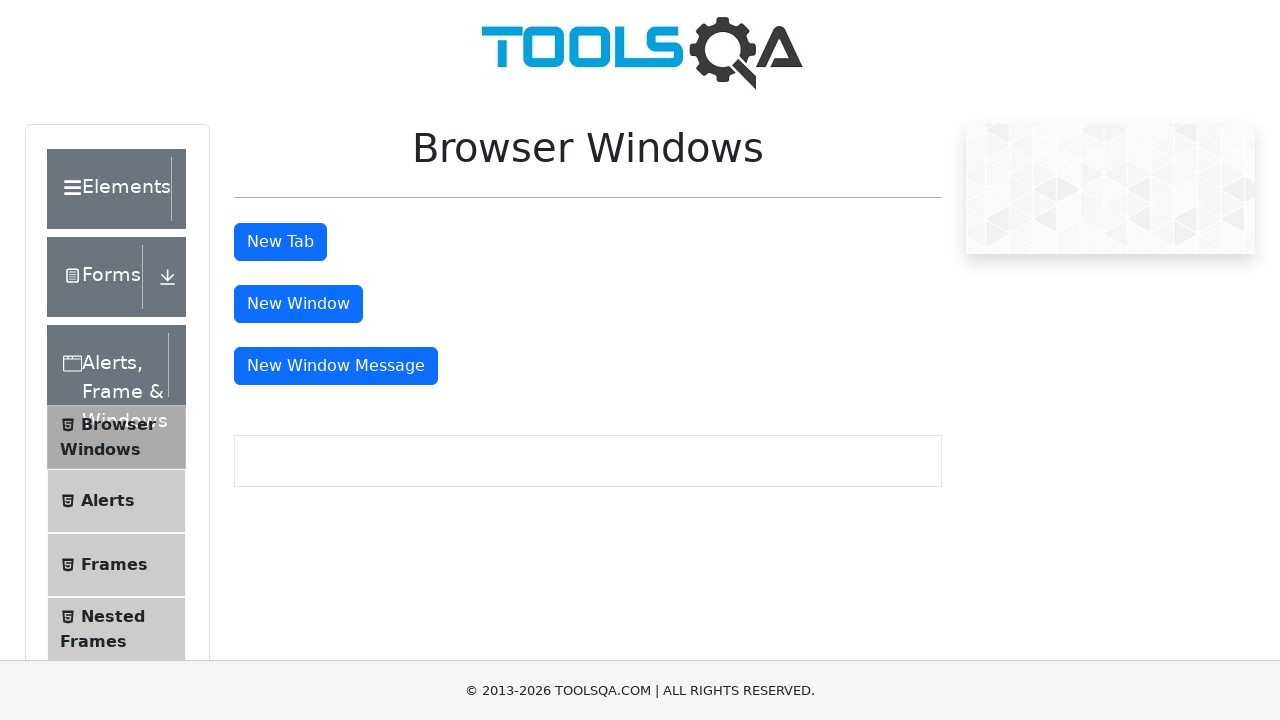

Clicked button to open new tab at (280, 242) on button#tabButton
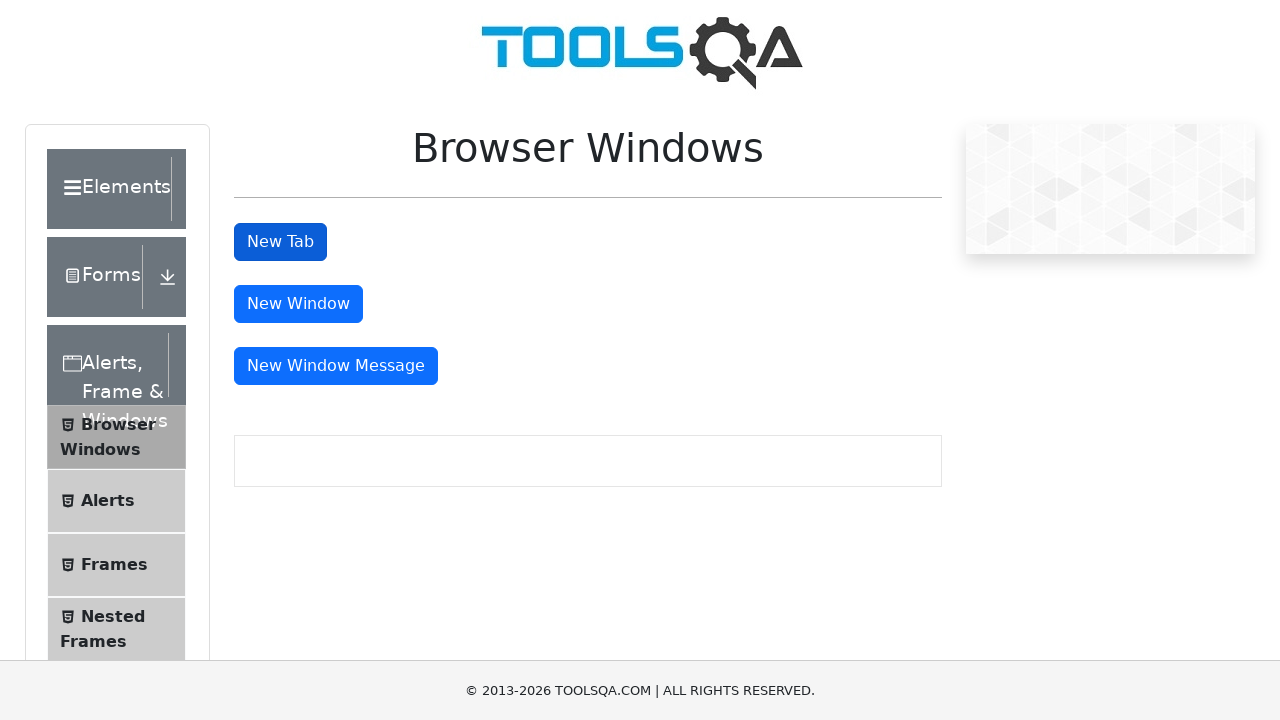

Retrieved all open pages/tabs from context
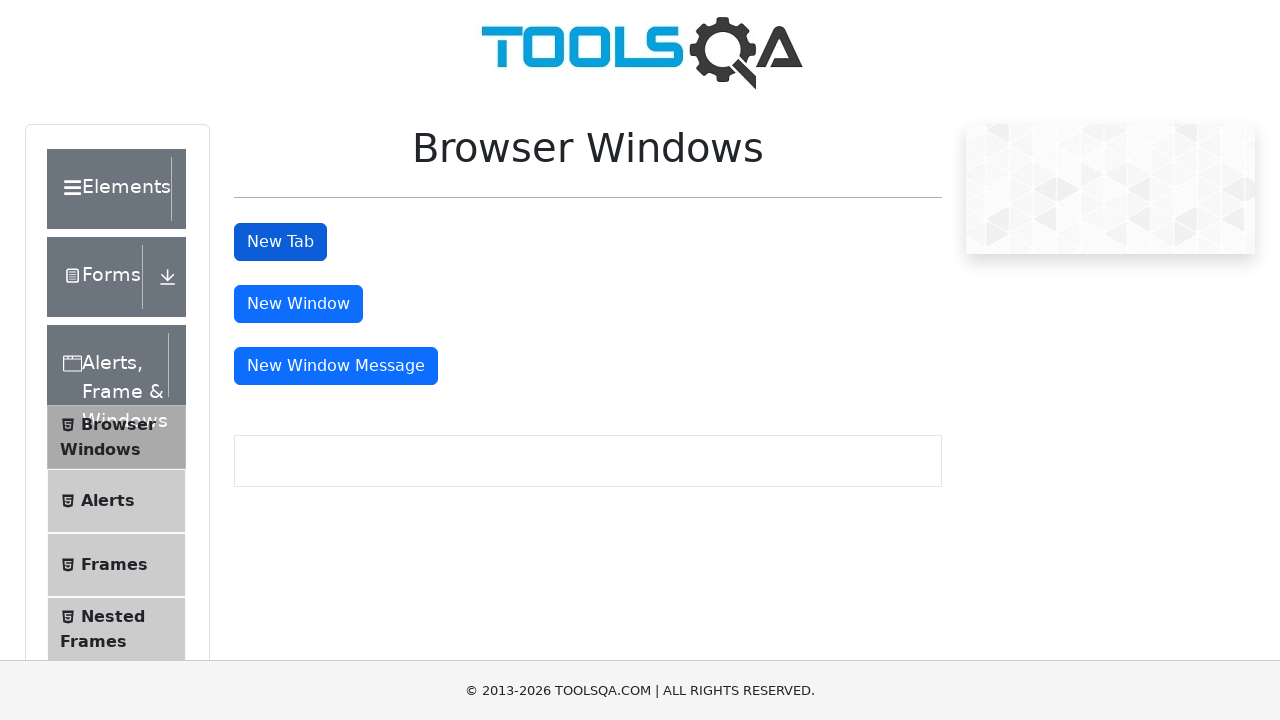

Switched to new tab (second window)
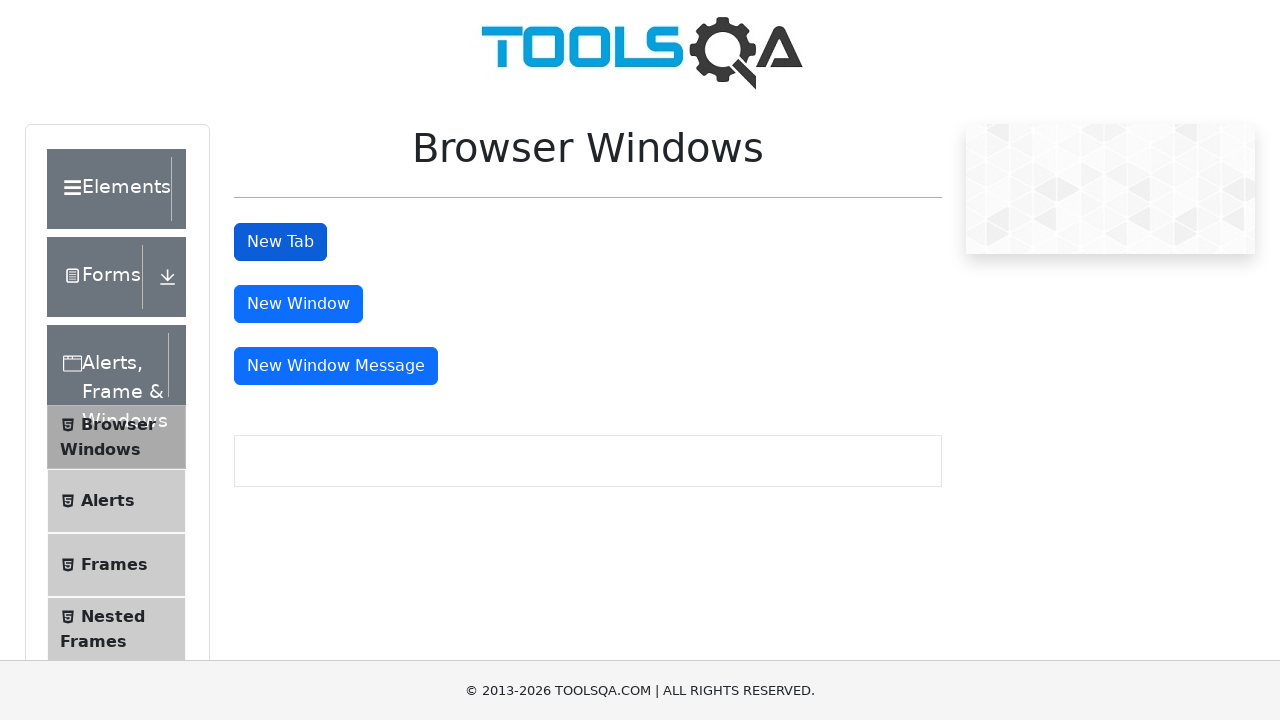

Waited for heading element to load in new tab
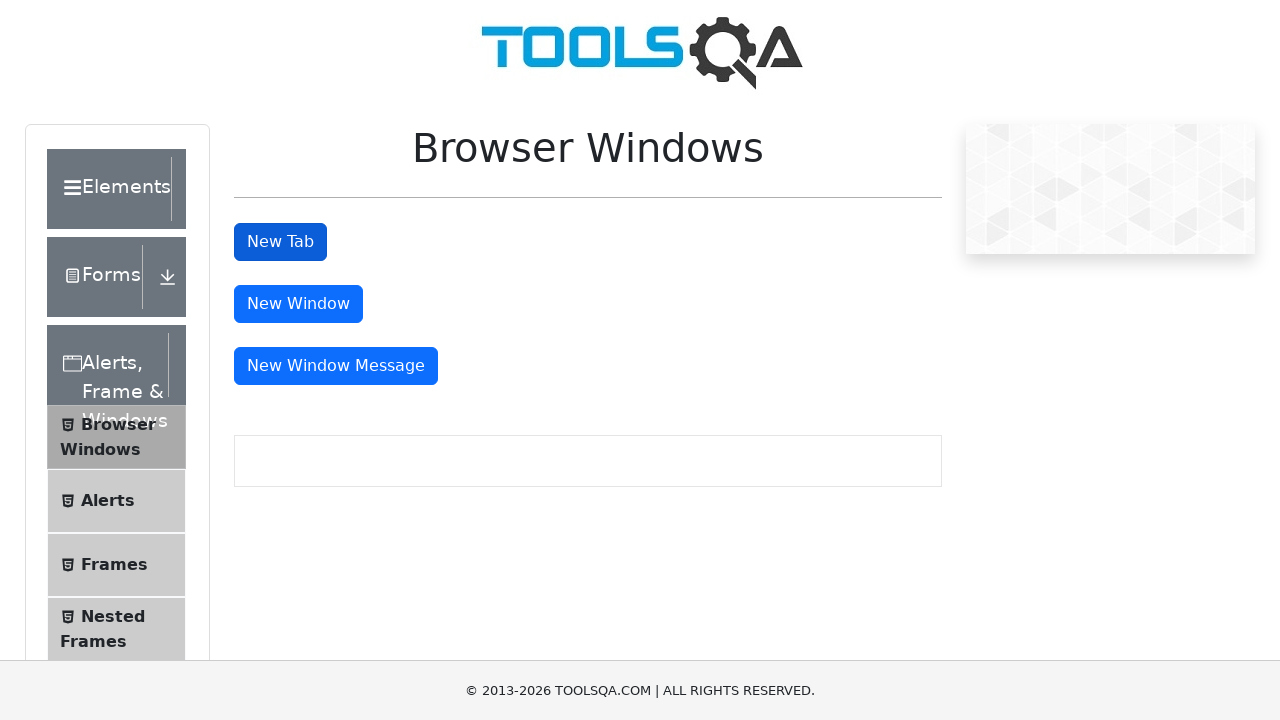

Retrieved heading text from new tab: 'This is a sample page'
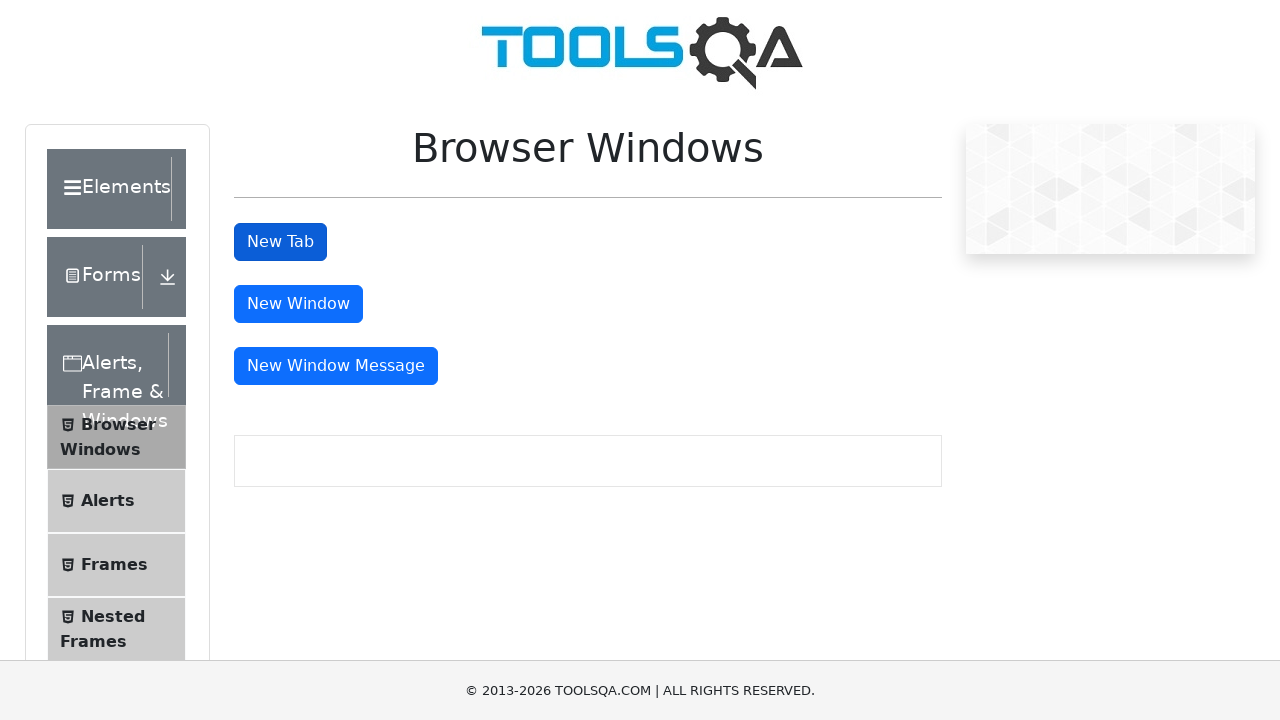

Closed the new tab
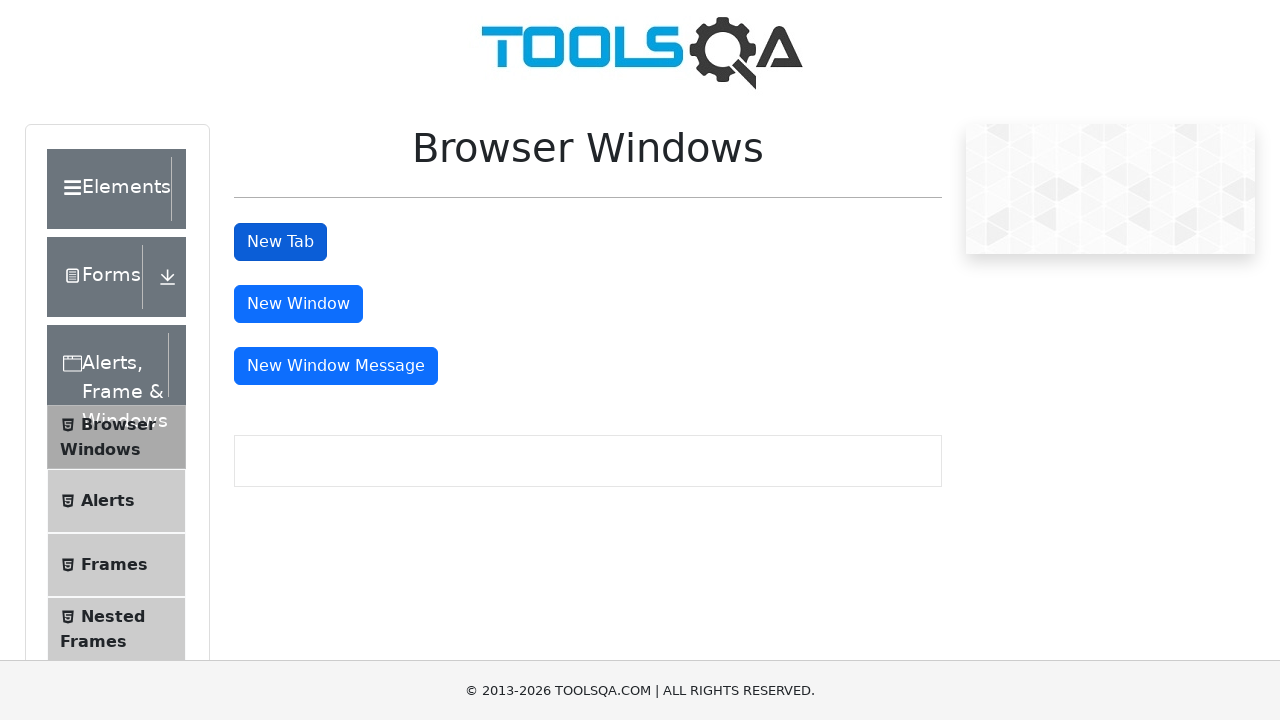

Waited for original page to complete loading
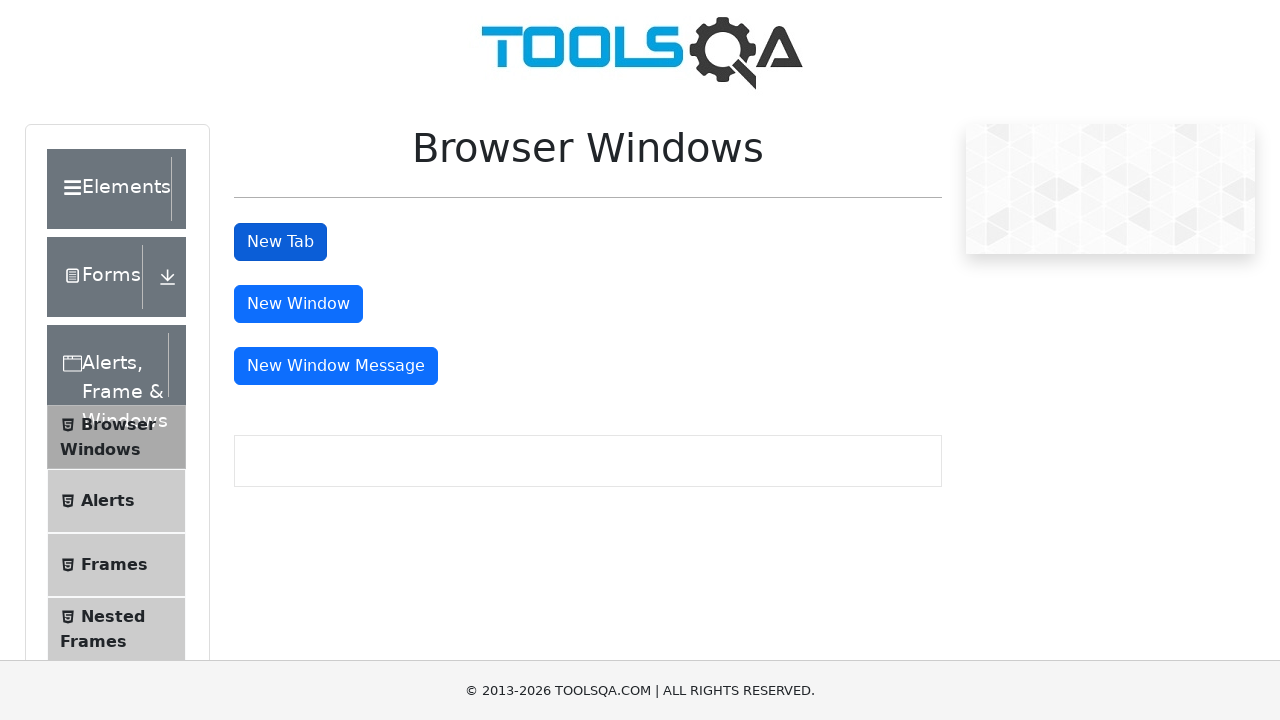

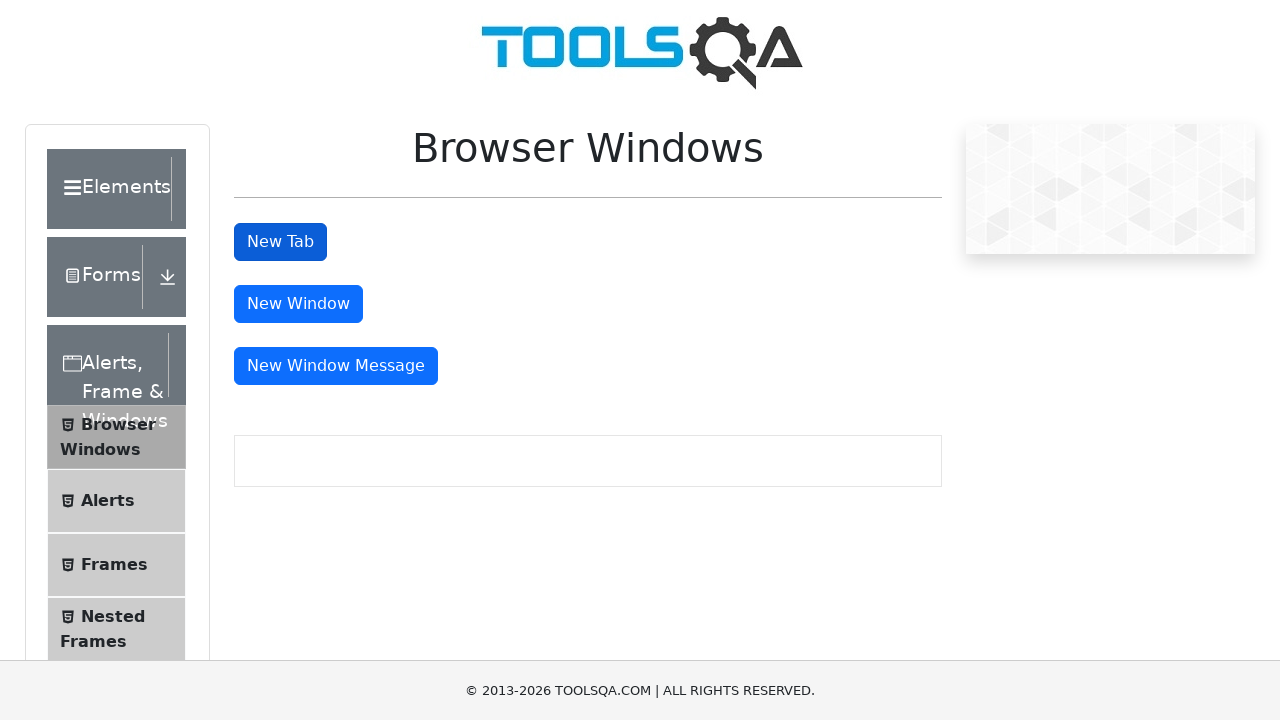